Tests the add/remove elements functionality by clicking the "Add Element" button to create a Delete button, verifying it appears, then clicking Delete and verifying the element is removed from the DOM.

Starting URL: https://practice.cydeo.com/add_remove_elements/

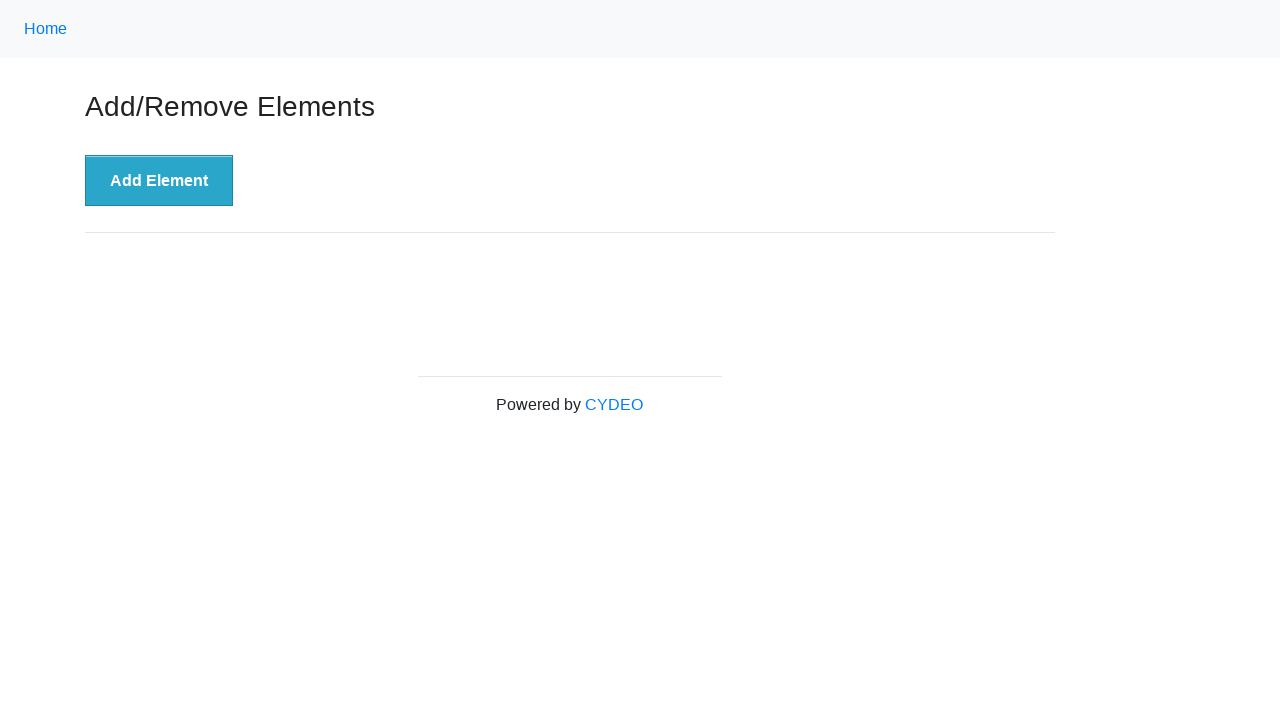

Clicked 'Add Element' button to create a new Delete button at (159, 181) on xpath=//button[.='Add Element']
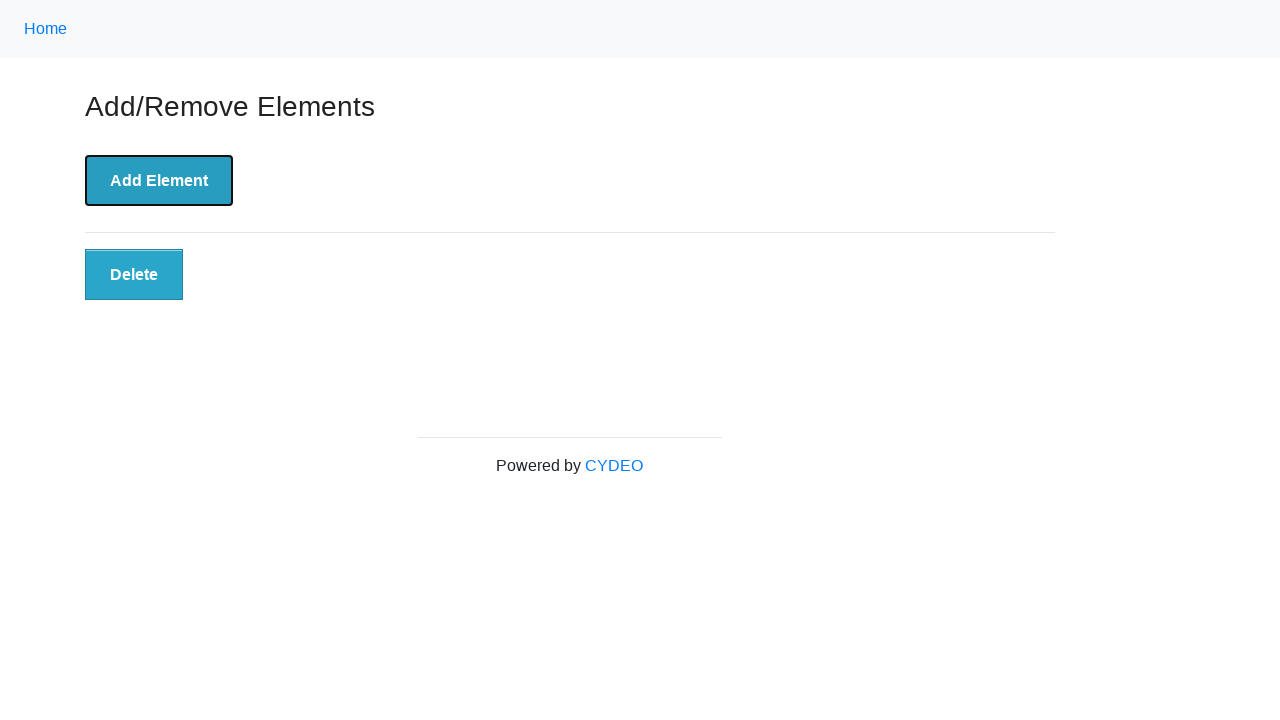

Delete button appeared and is visible in the DOM
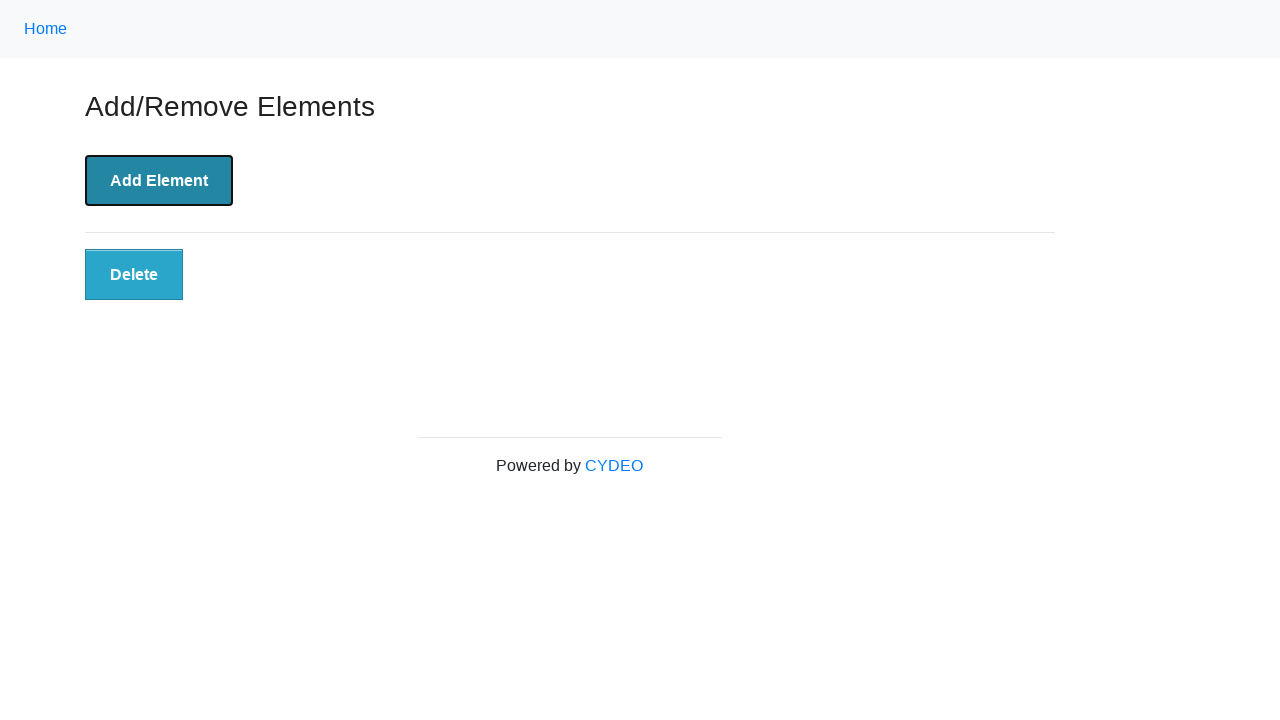

Verified Delete button is visible
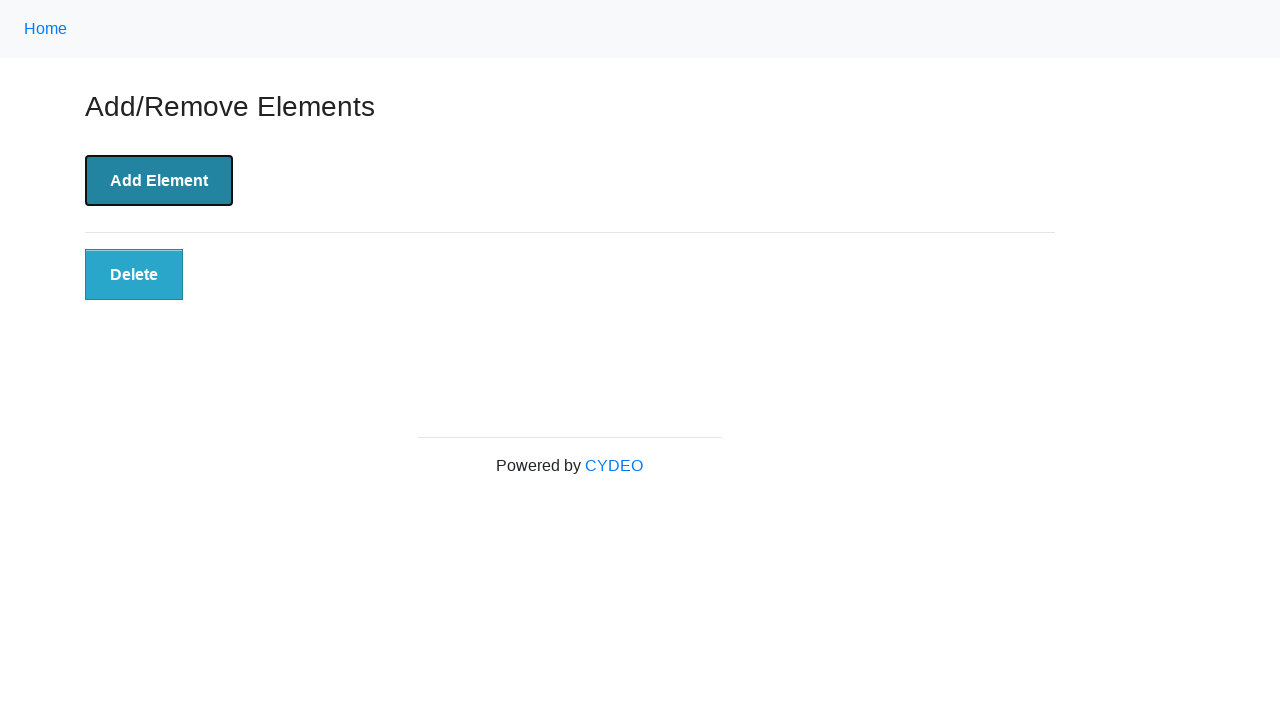

Clicked the Delete button to remove the element at (134, 275) on xpath=//button[@class='added-manually']
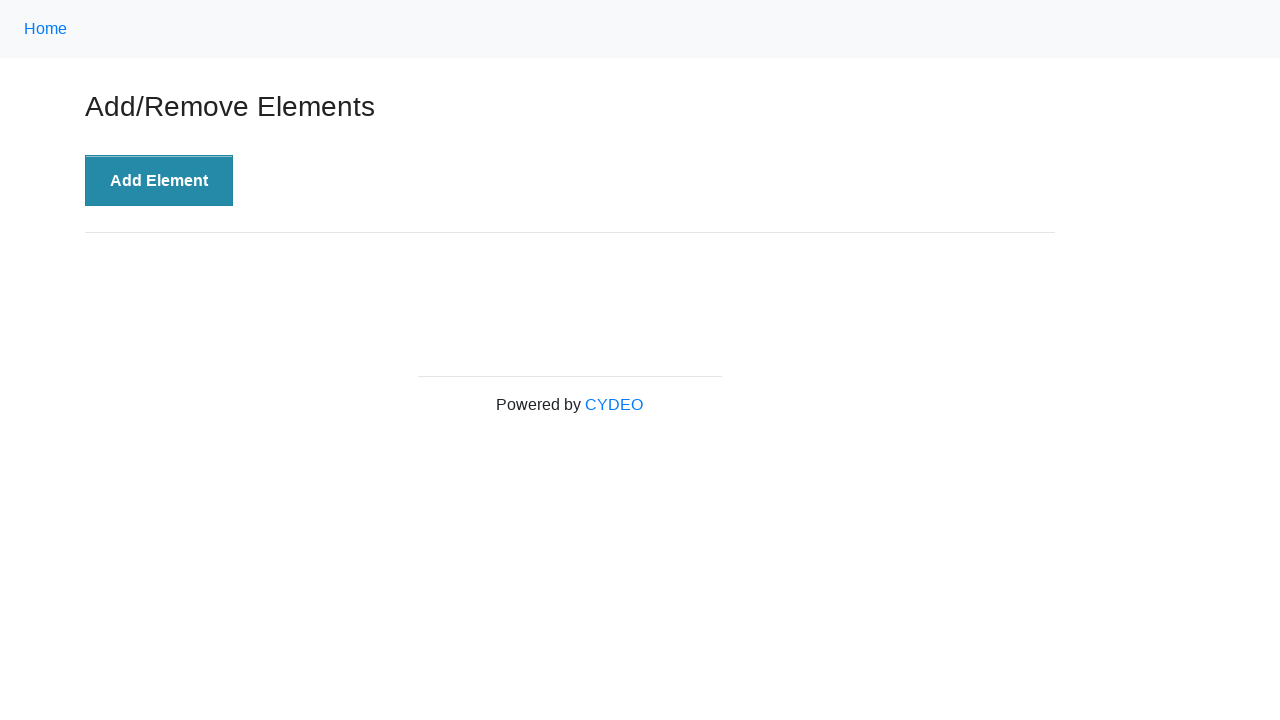

Verified Delete button was removed from the DOM
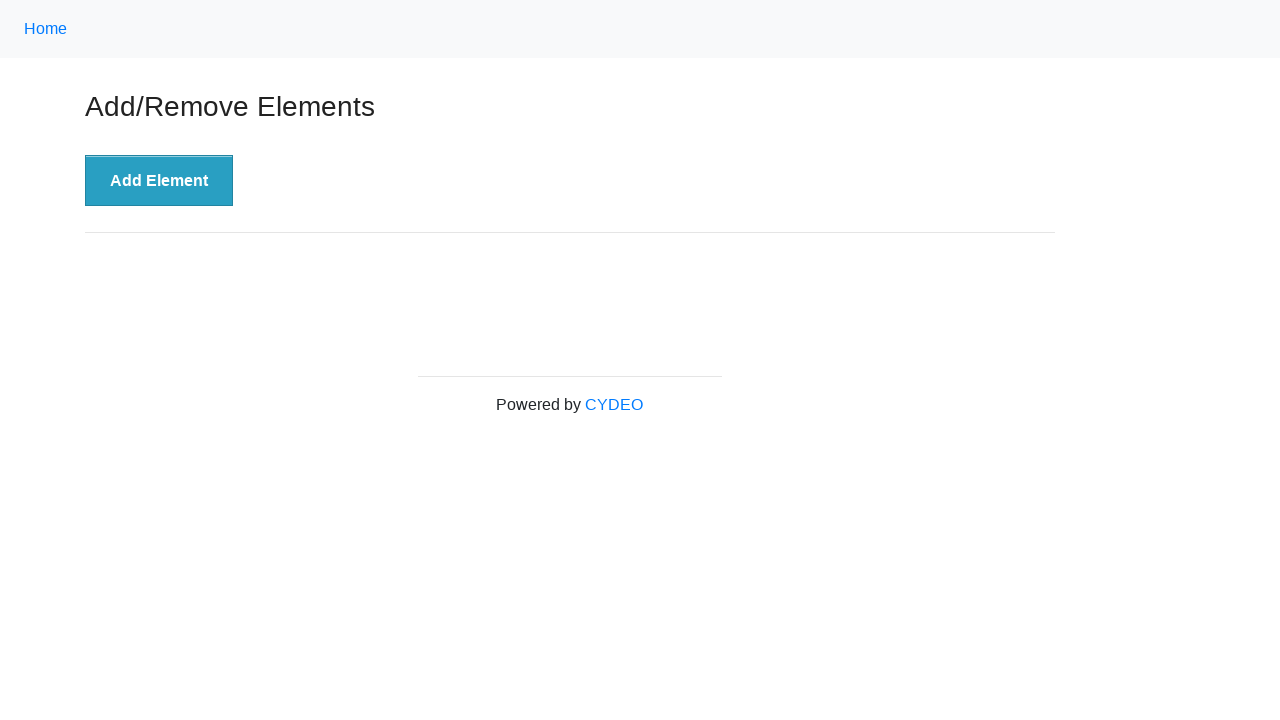

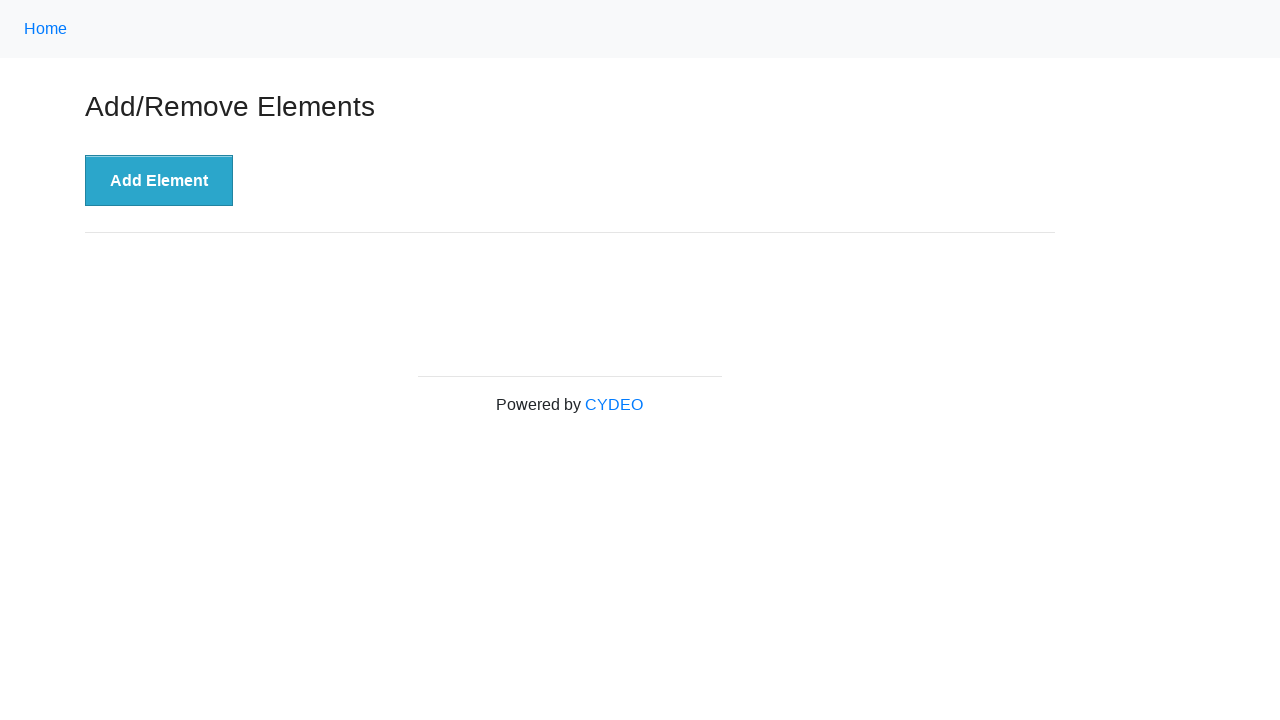